Tests handling dynamic data by reading a math CAPTCHA, parsing the numbers, calculating the sum, and entering the result into the input field.

Starting URL: https://www.jqueryscript.net/demo/Simple-Math-Captcha-Plugin-for-jQuery-ebcaptcha/demo/

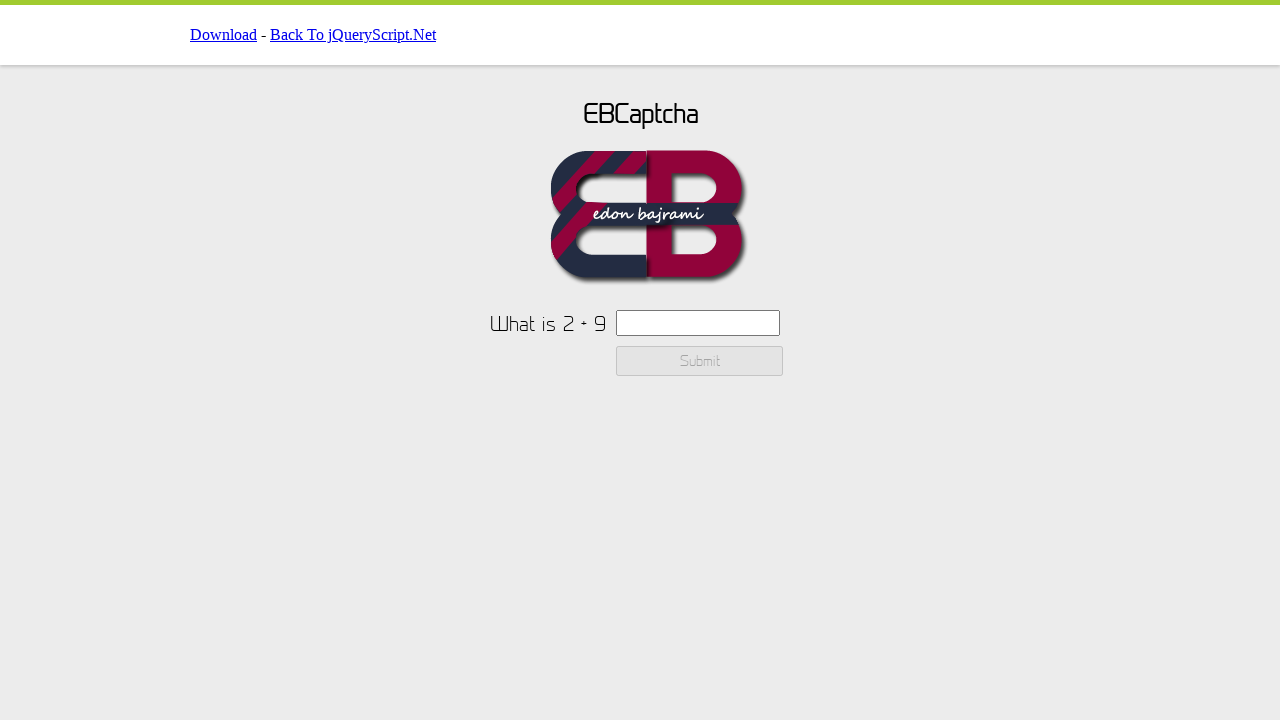

Set viewport to 1920x1080
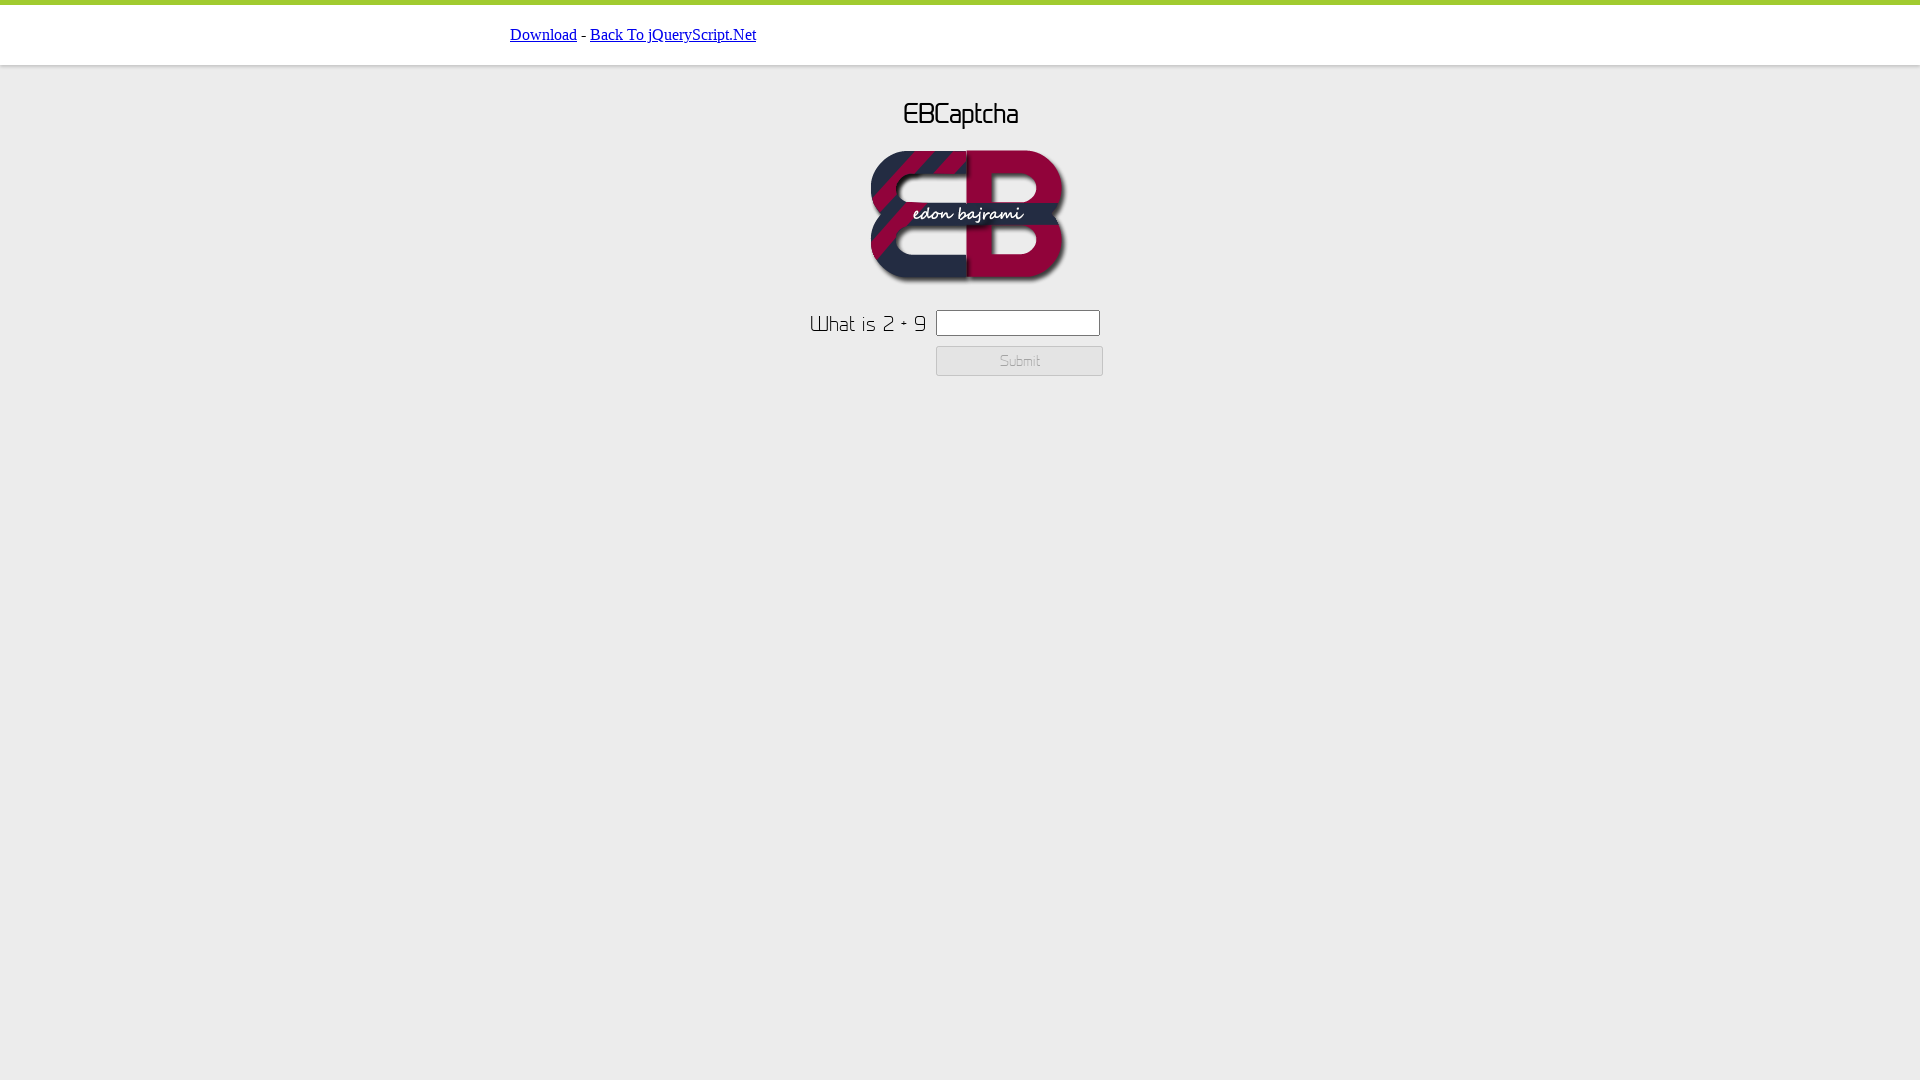

Read CAPTCHA text: What is 2 + 9
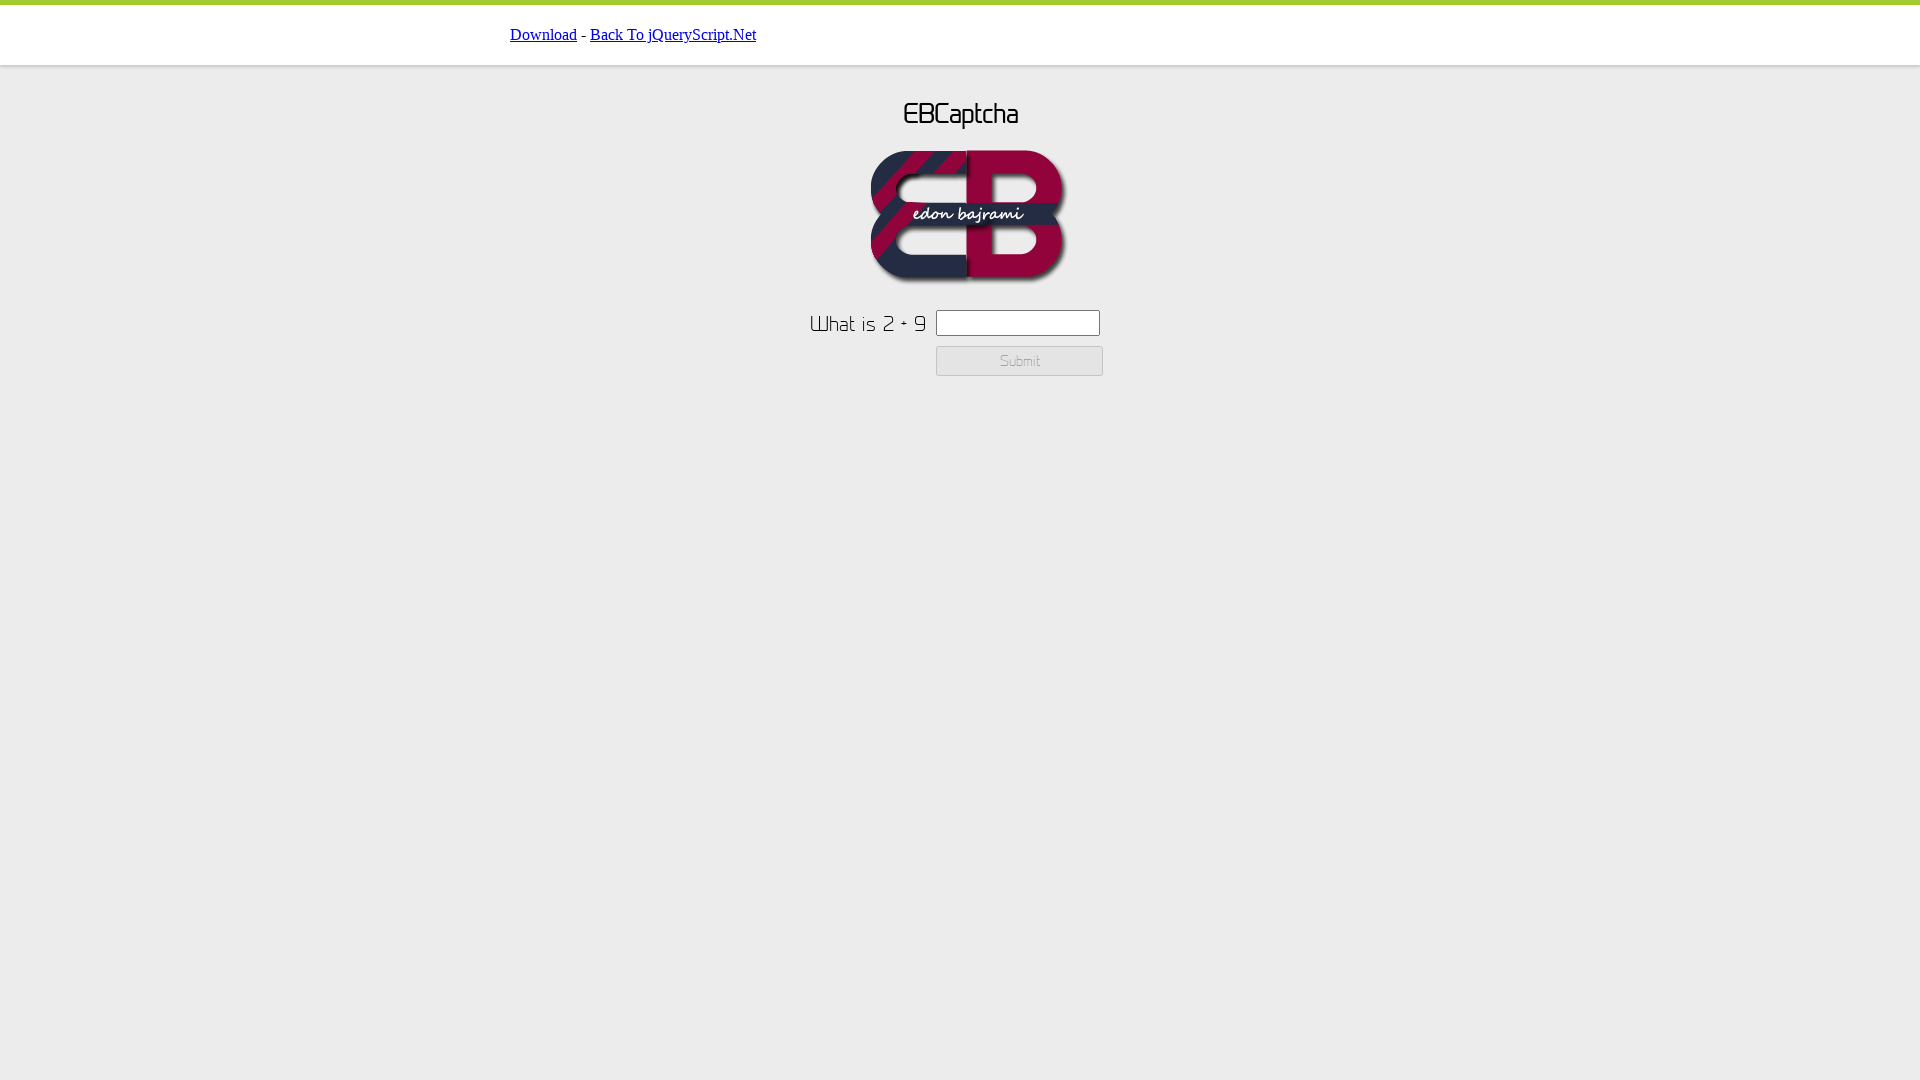

Parsed CAPTCHA numbers: 2 and 9
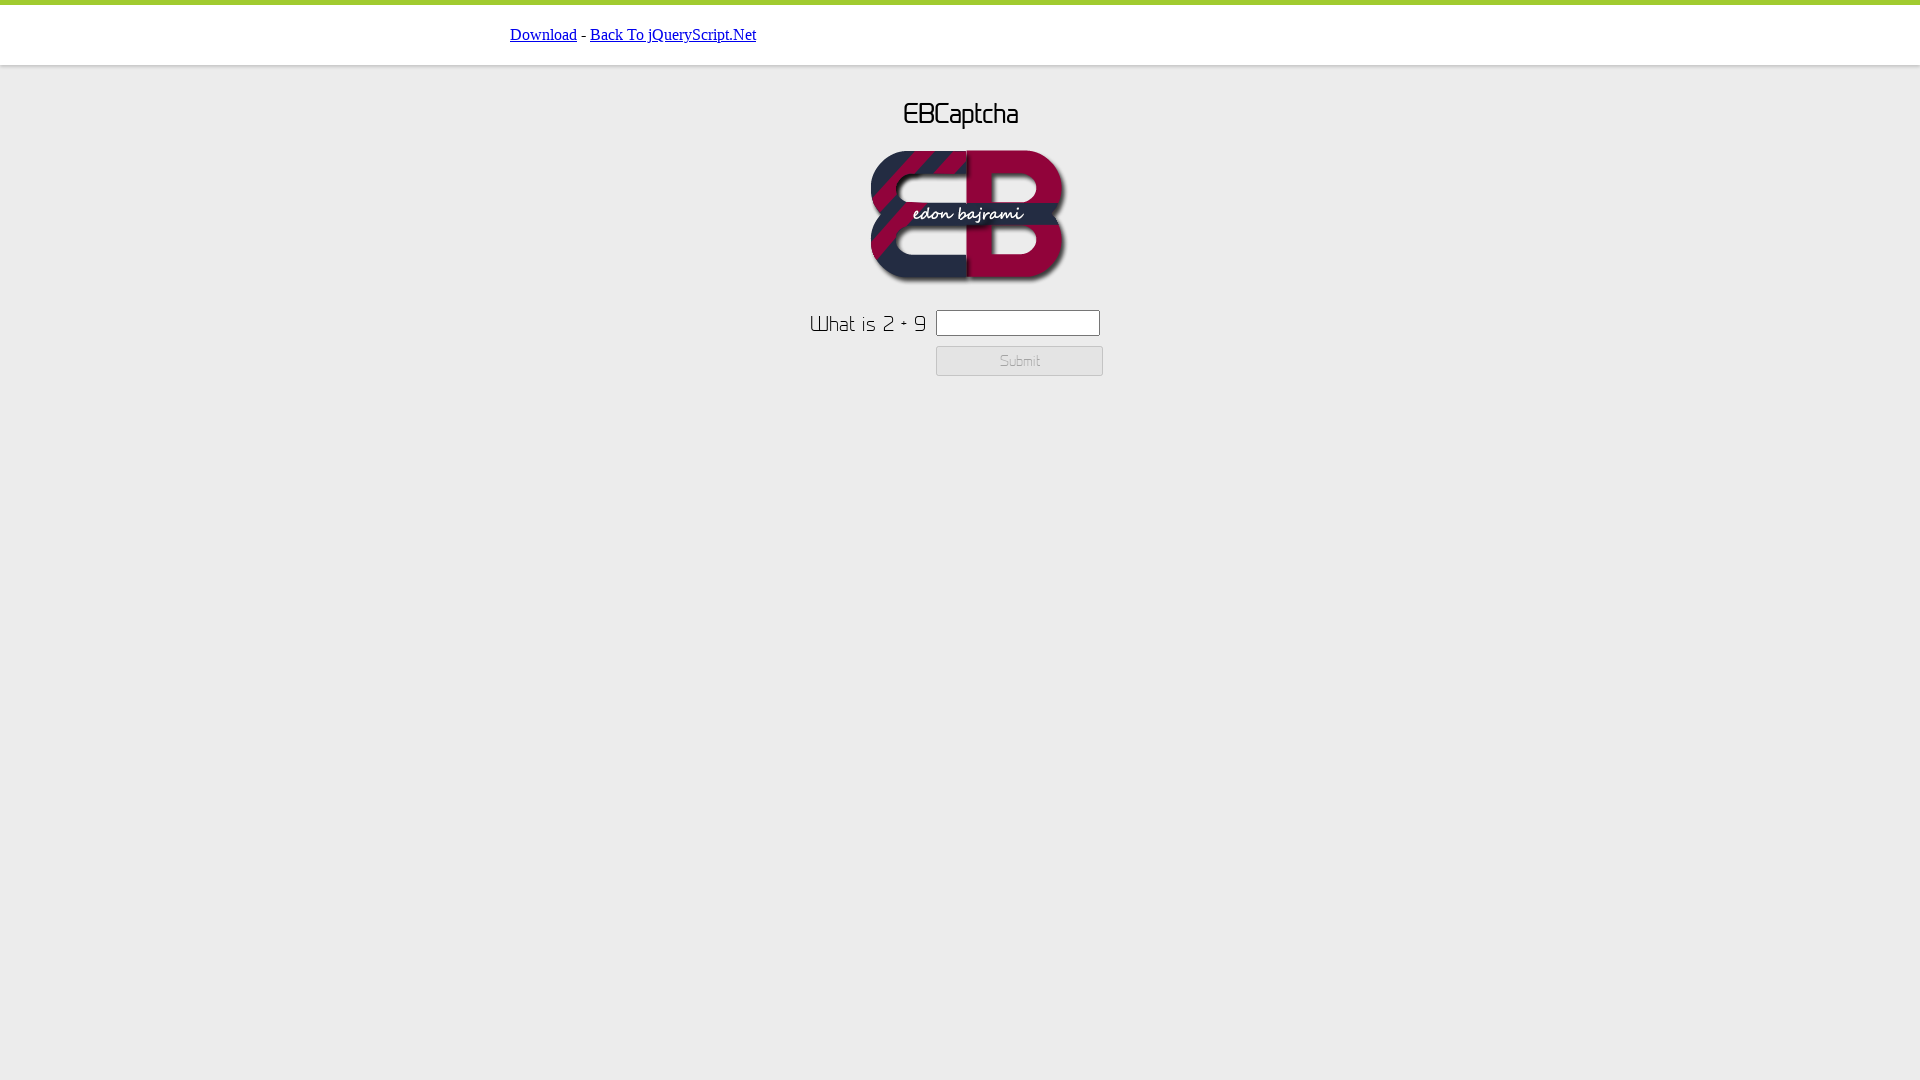

Calculated sum: 2 + 9 = 11
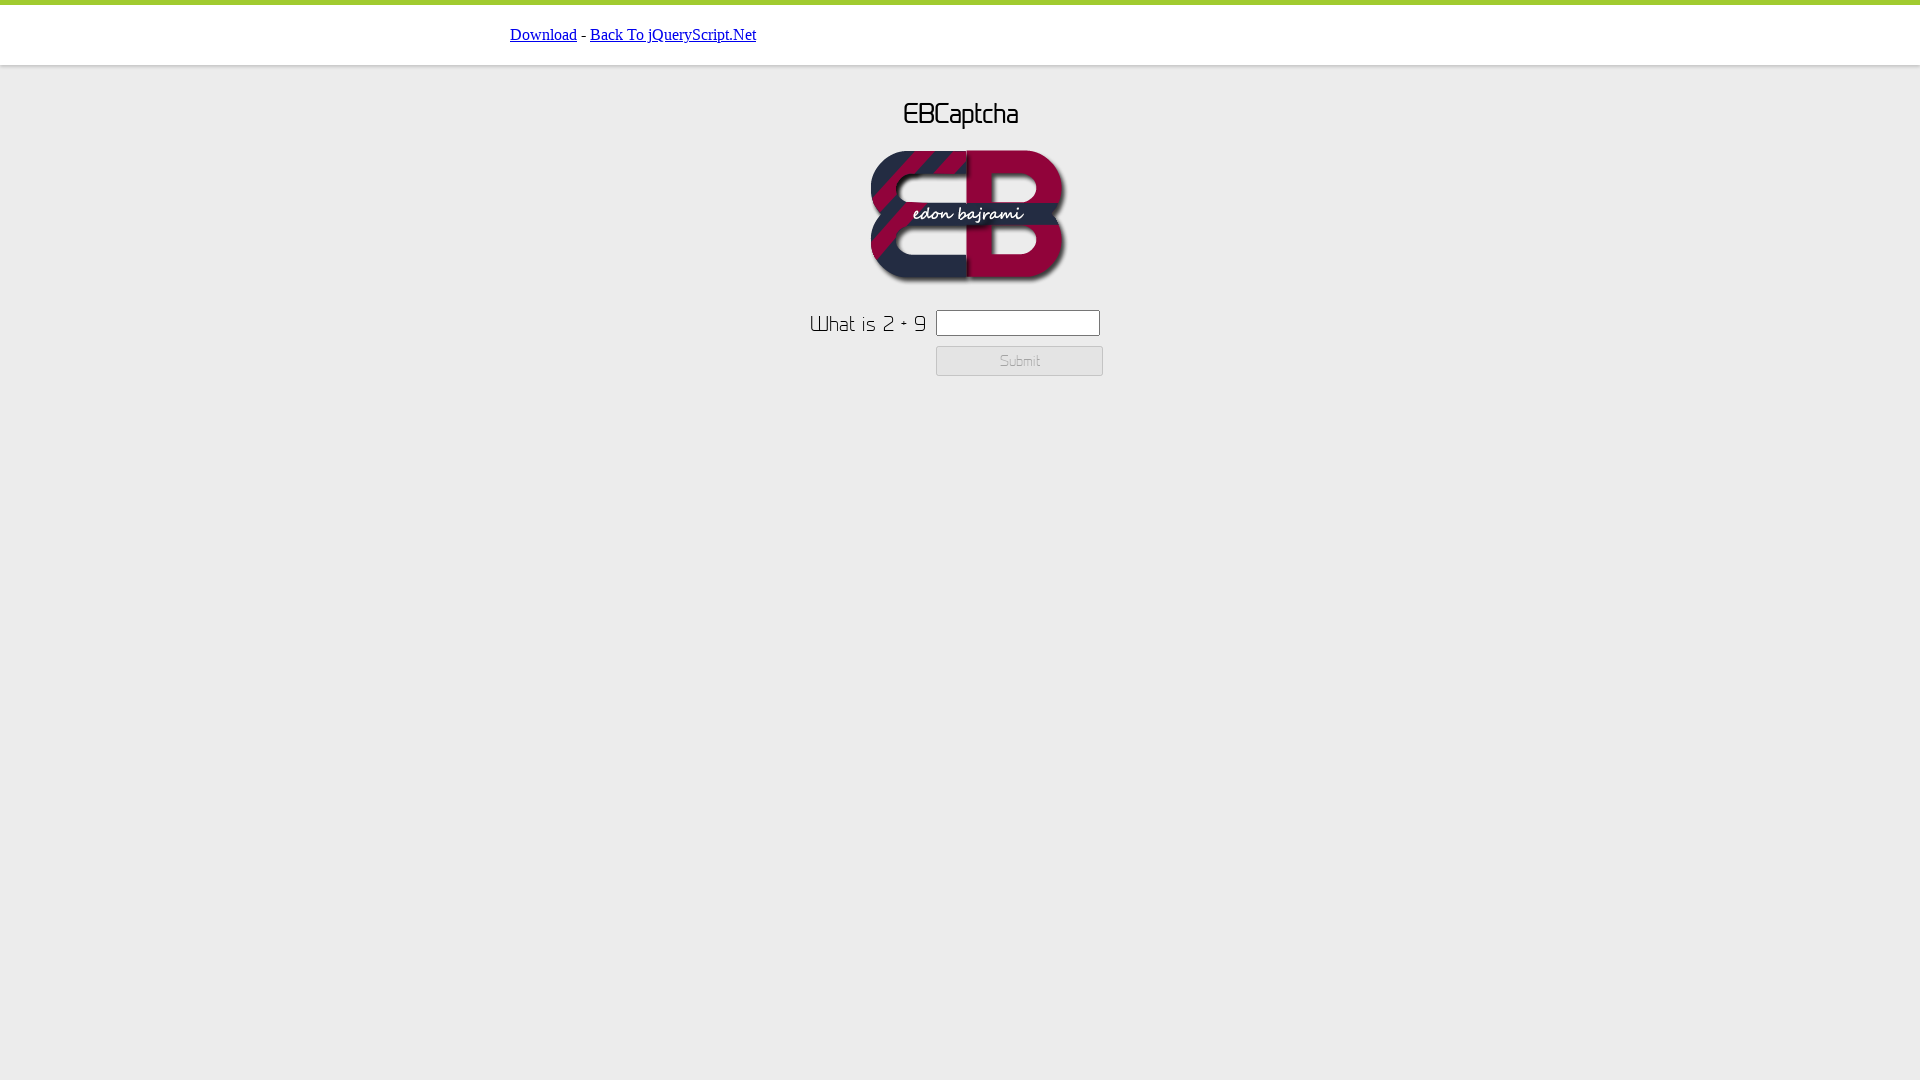

Entered CAPTCHA result '11' in input field on #ebcaptchainput
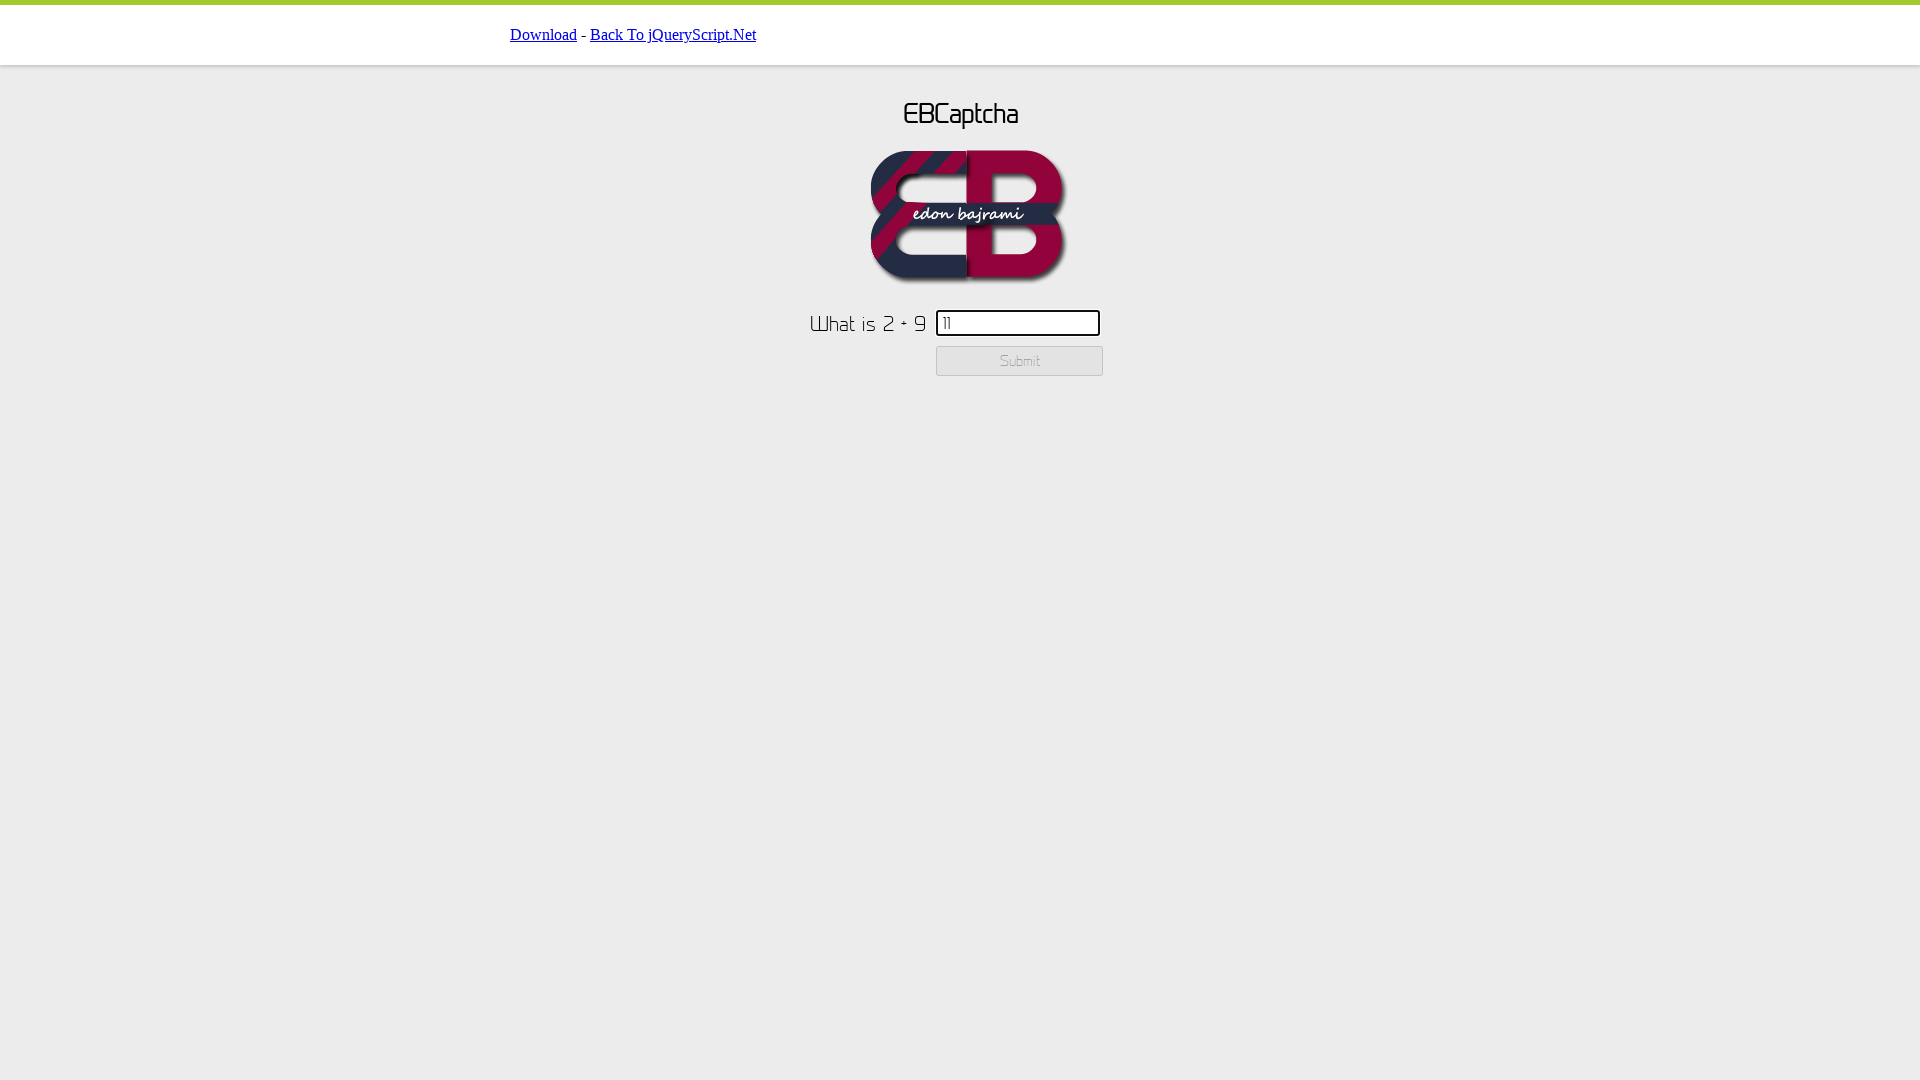

Waited 2 seconds to observe CAPTCHA submission
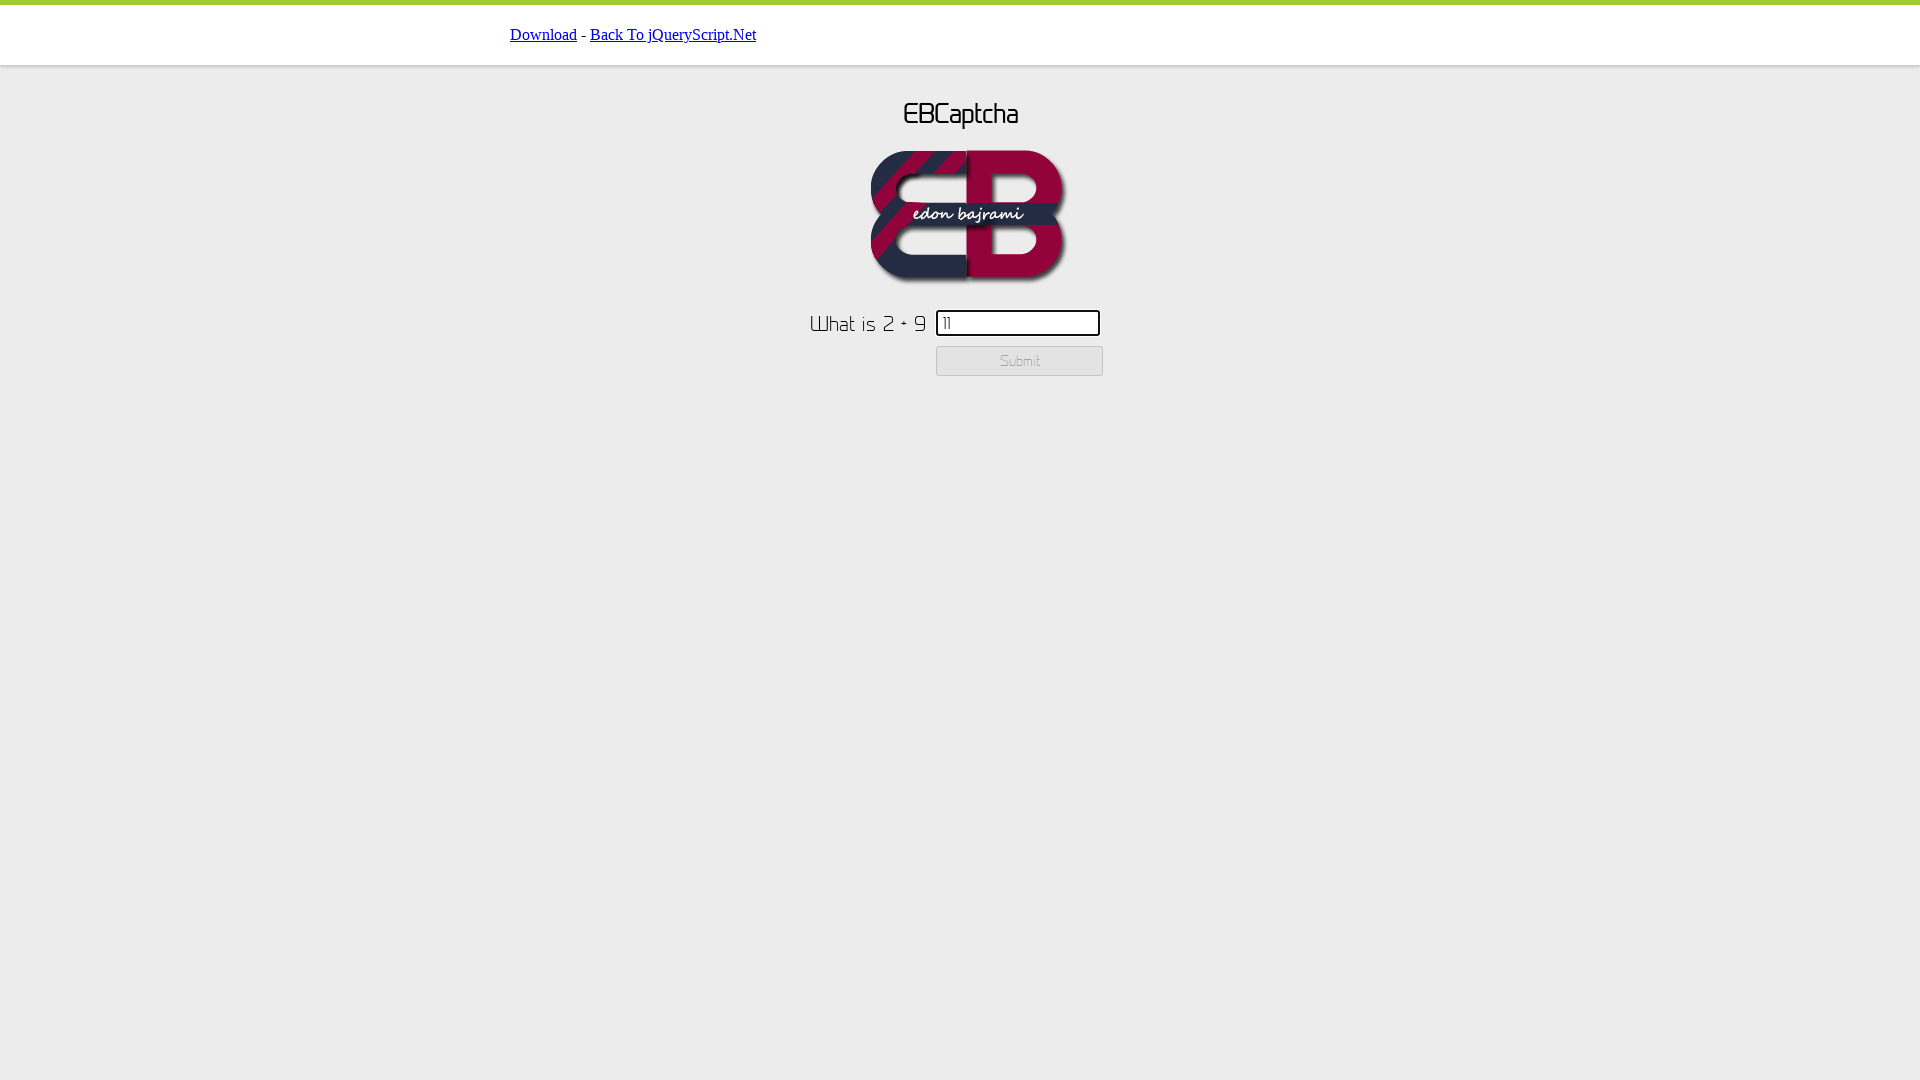

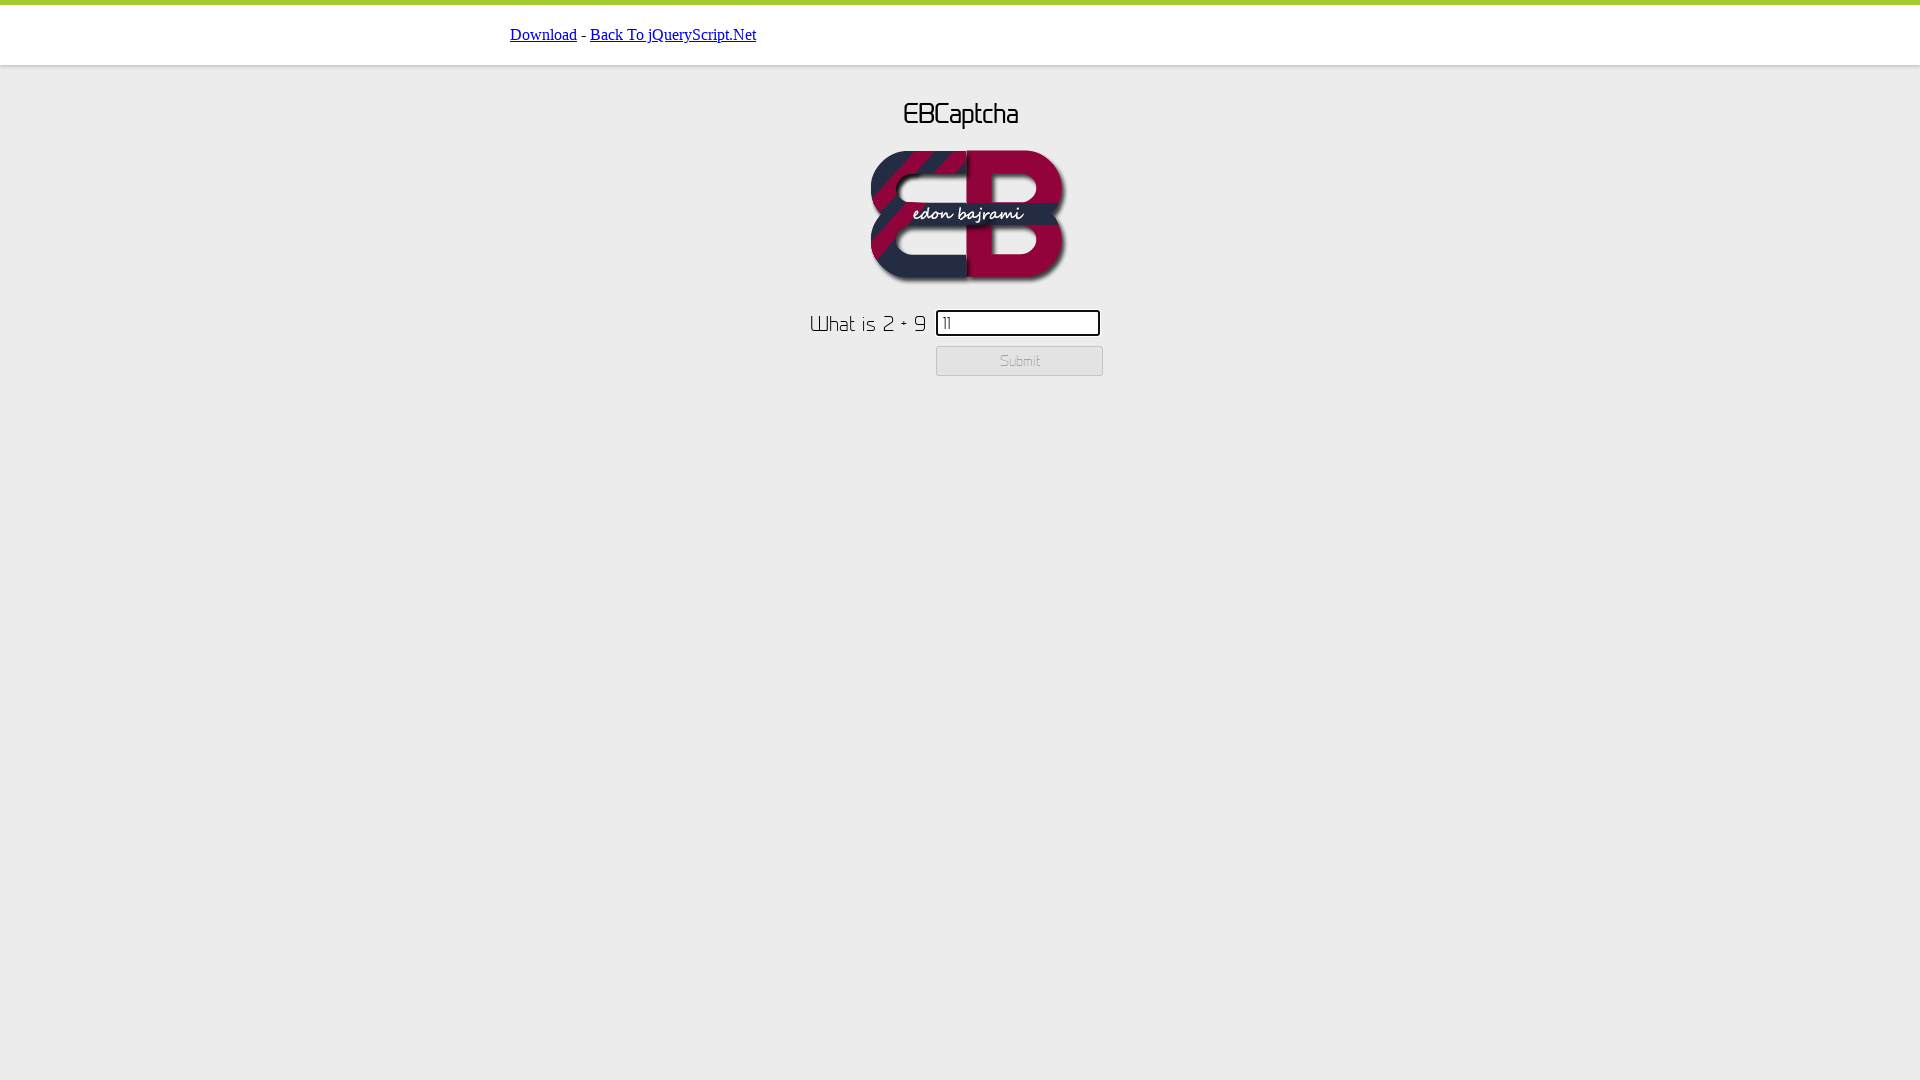